Fills out a registration form with user information including name, contact details, gender, hobbies, skills, country, and password

Starting URL: https://demo.automationtesting.in/Register.html

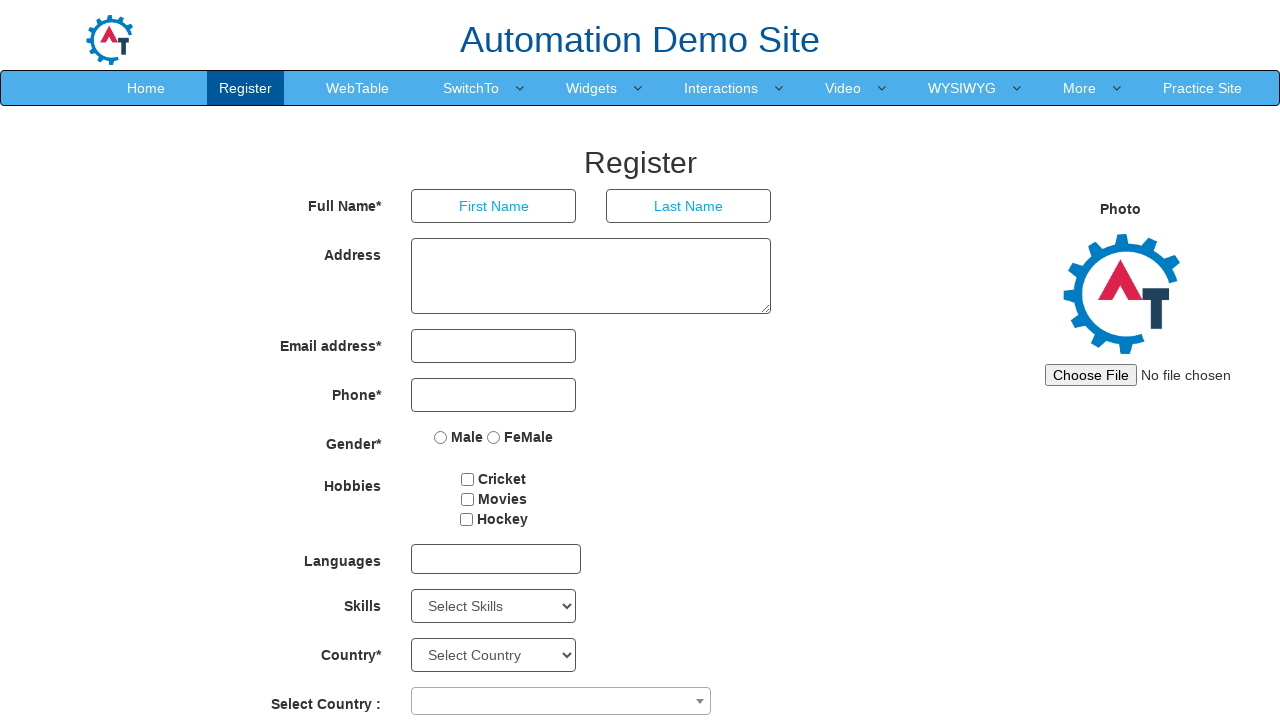

Filled first name field with 'gowtham' on //input[@type='text']
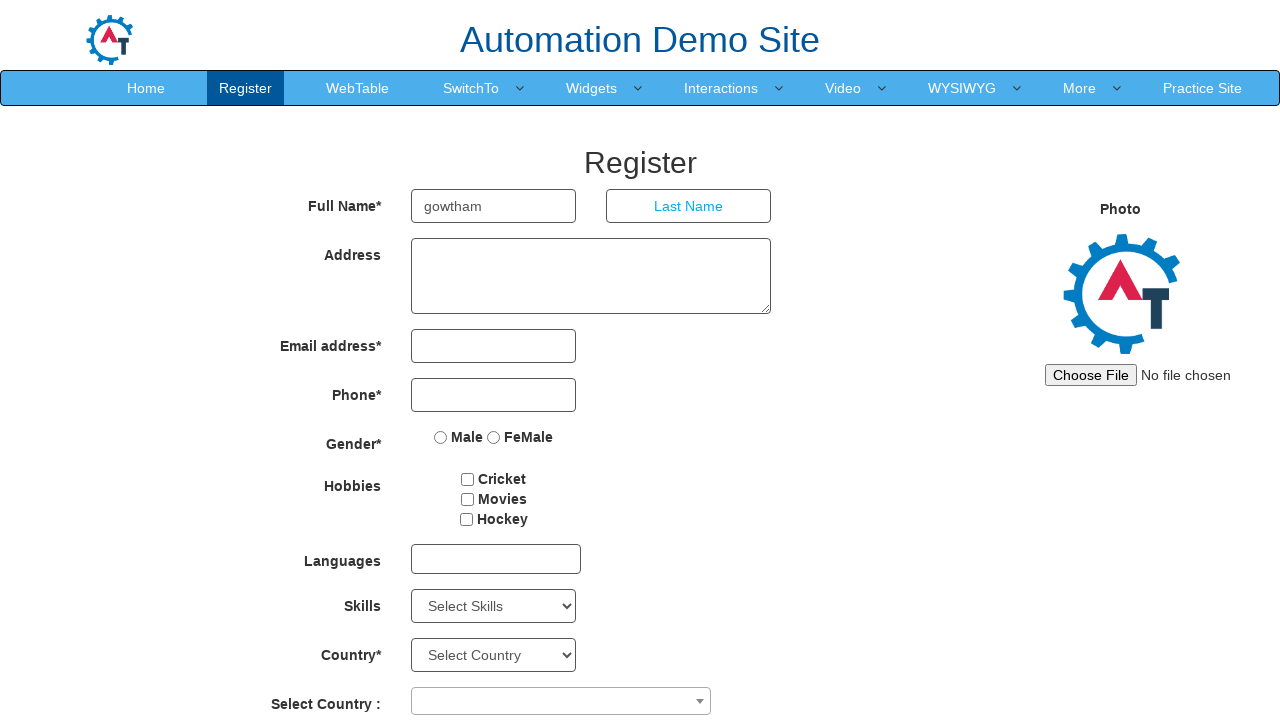

Filled last name field with 'mura' on //input[@placeholder='Last Name']
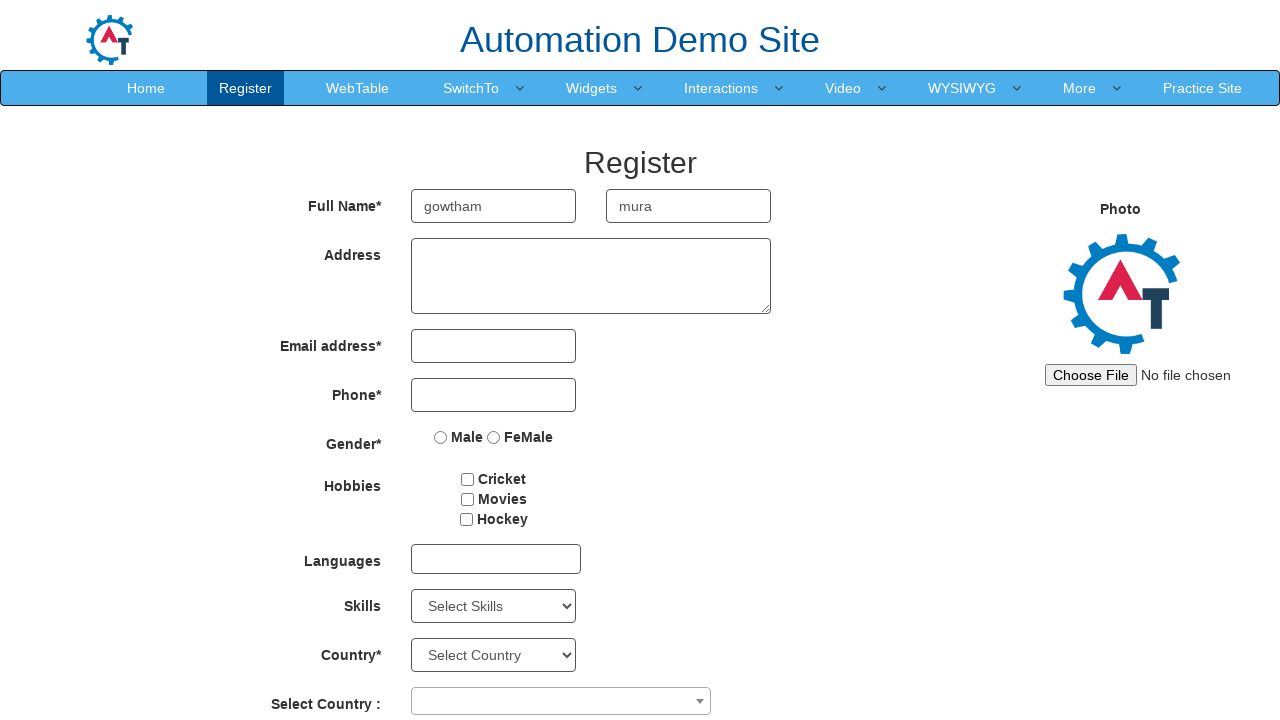

Filled address field with 'omr st' on //textarea[@rows='3']
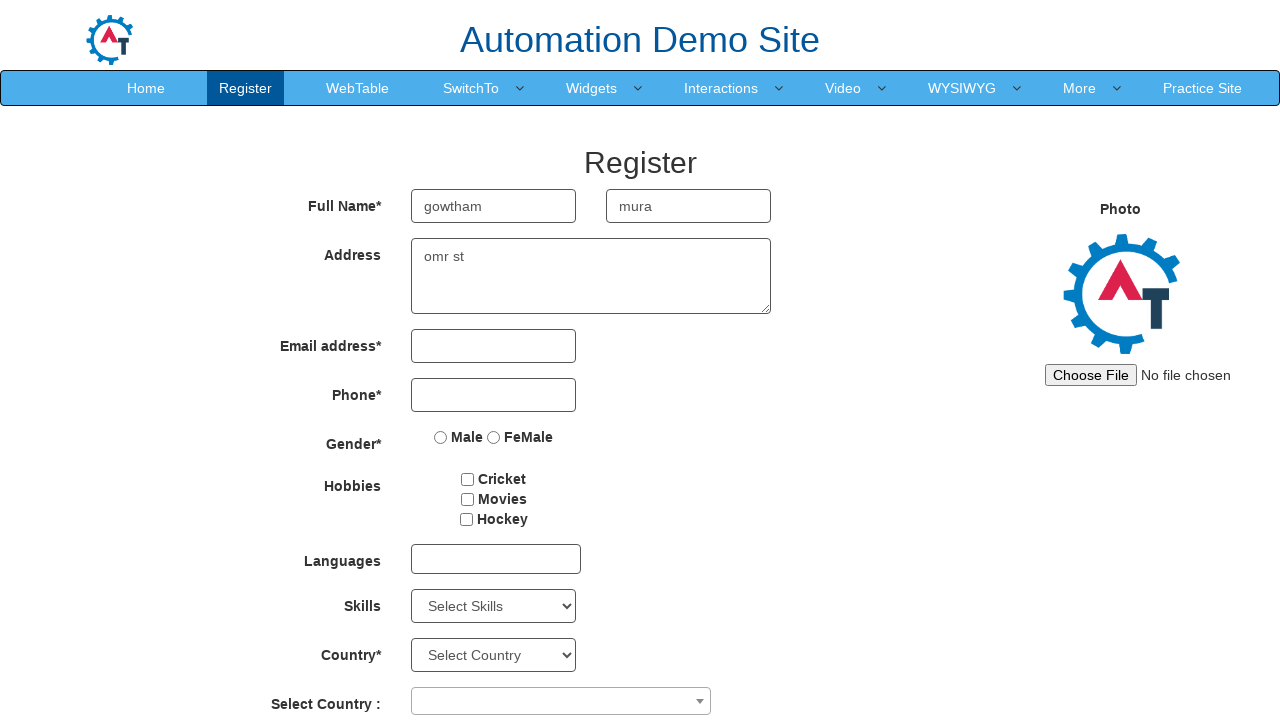

Filled email field with 'mura@132' on //input[@type='email']
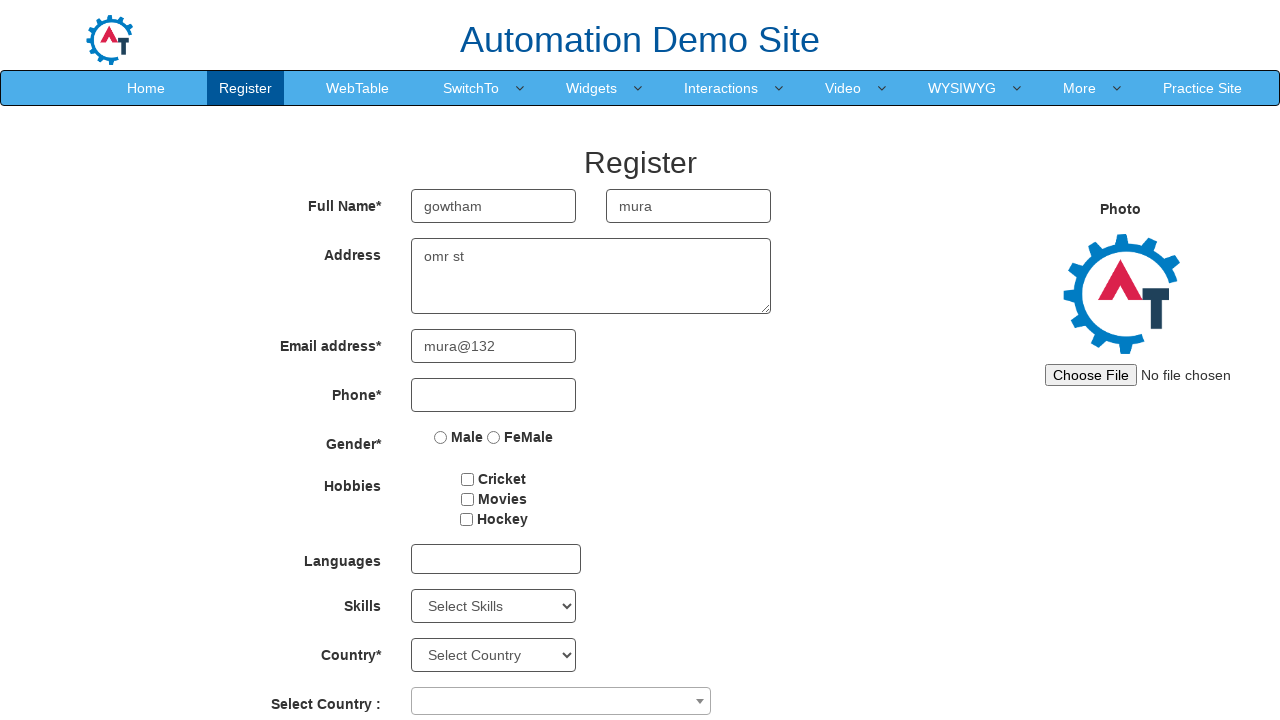

Filled phone number field with '8667704263' on //input[@type='tel']
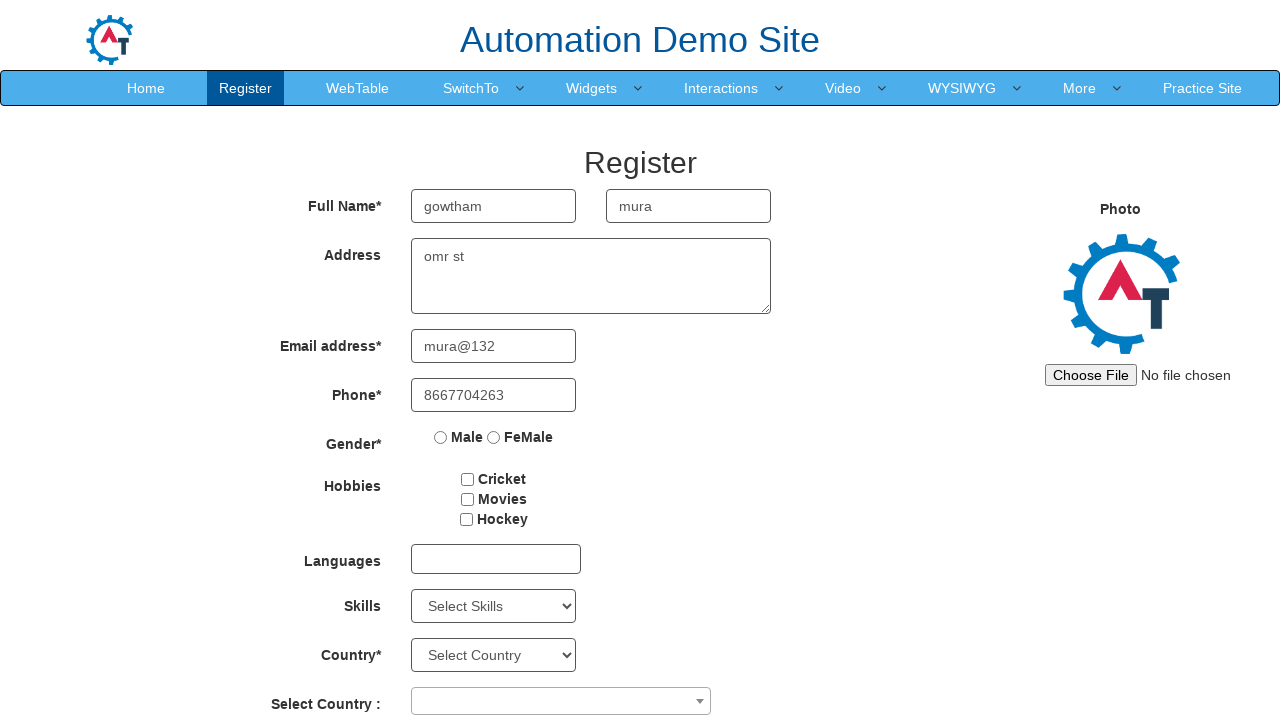

Selected Male gender option at (441, 437) on xpath=//input[@value='Male']
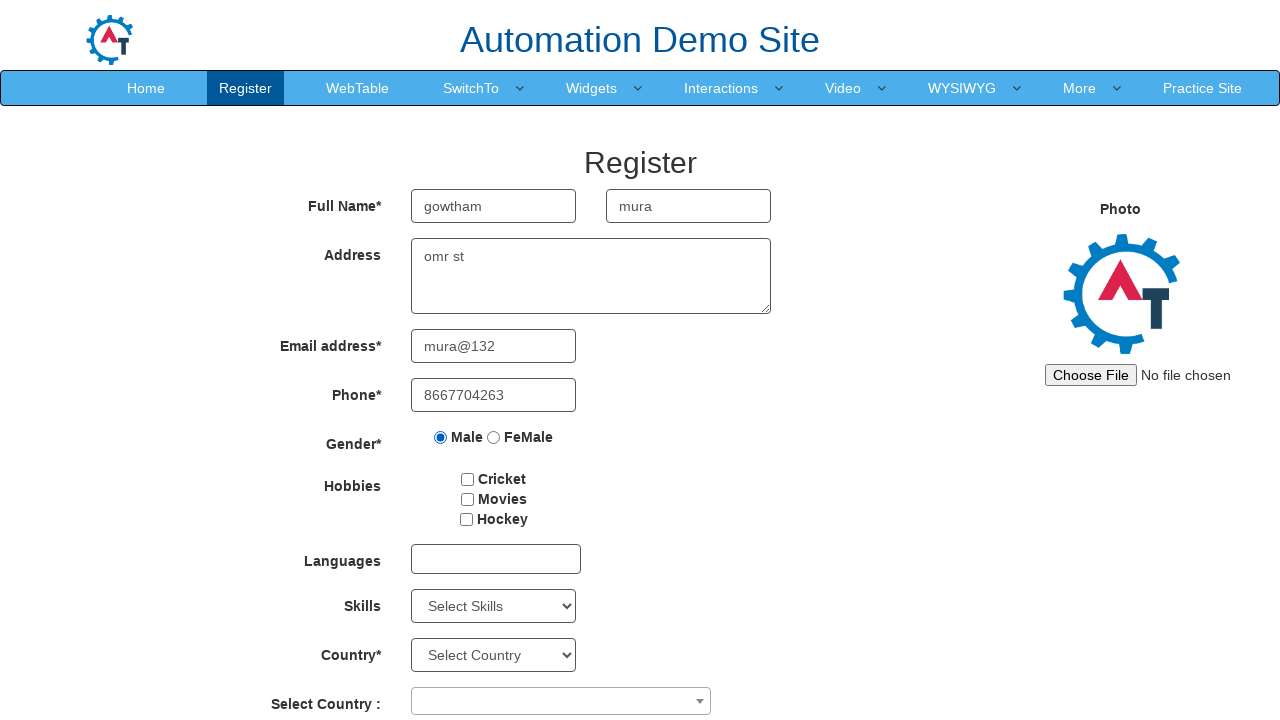

Checked first hobby checkbox at (468, 479) on #checkbox1
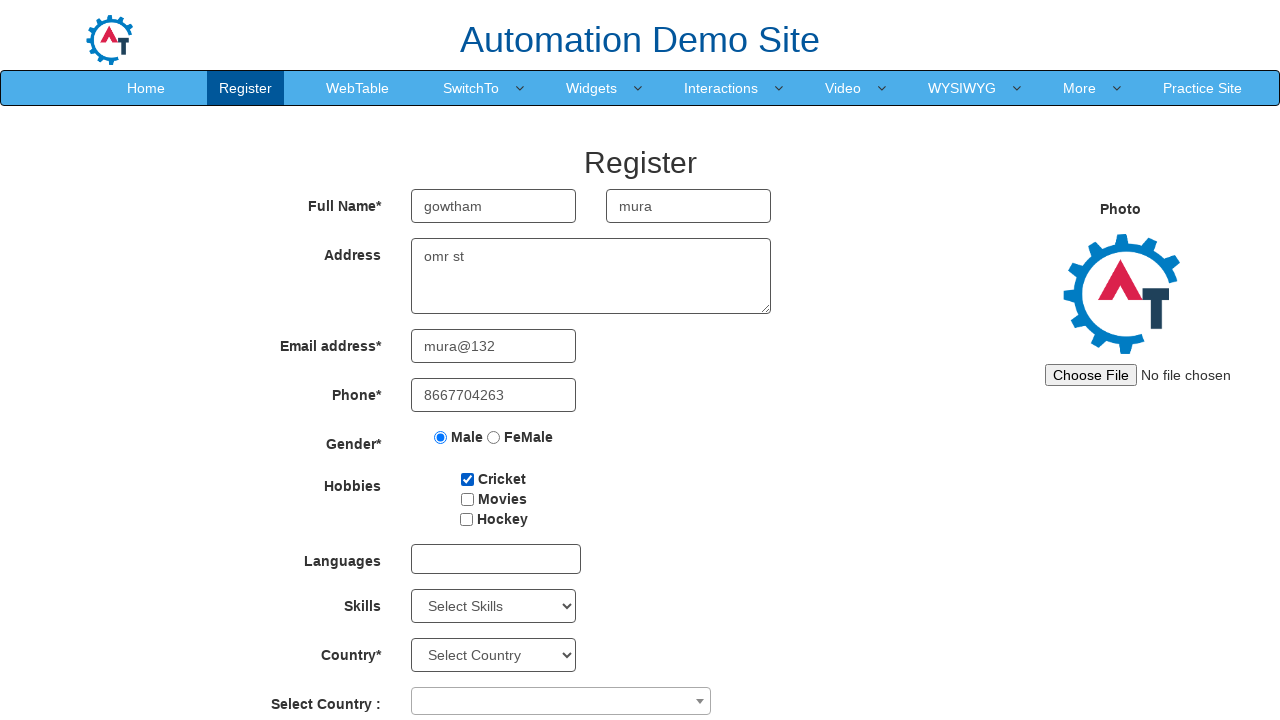

Checked second hobby checkbox at (467, 499) on #checkbox2
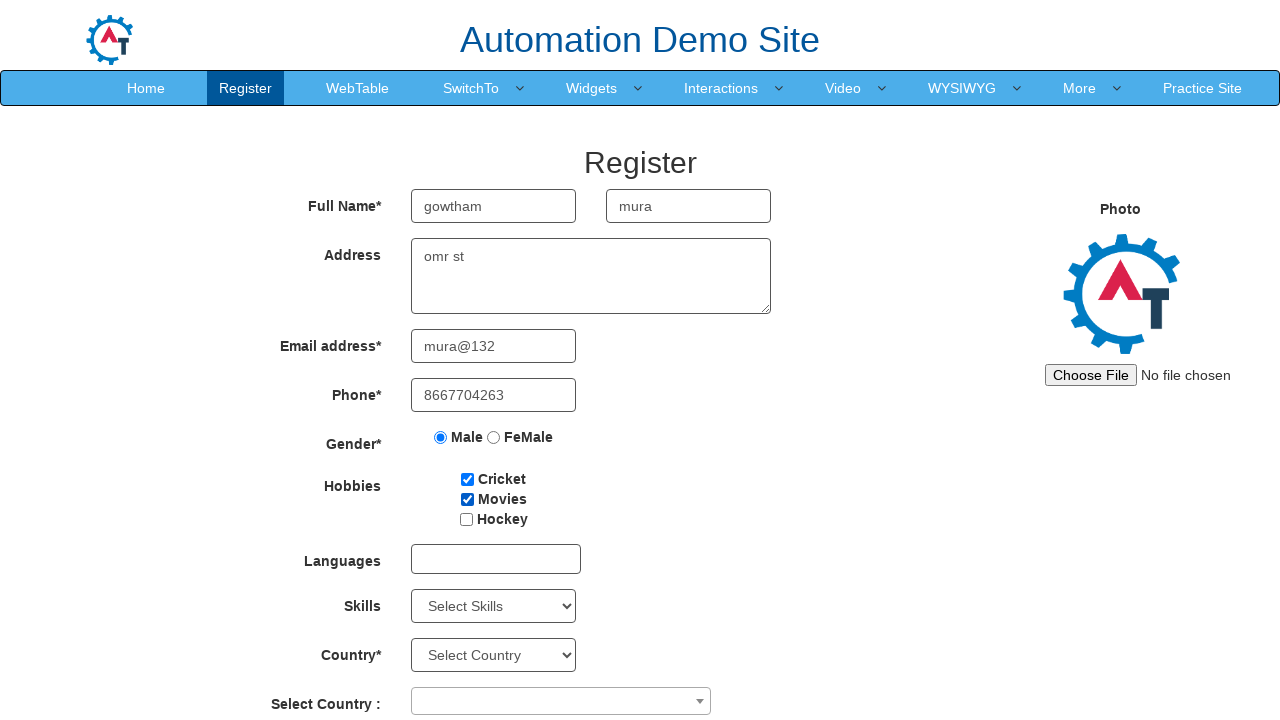

Selected 'Android' from skills dropdown on #Skills
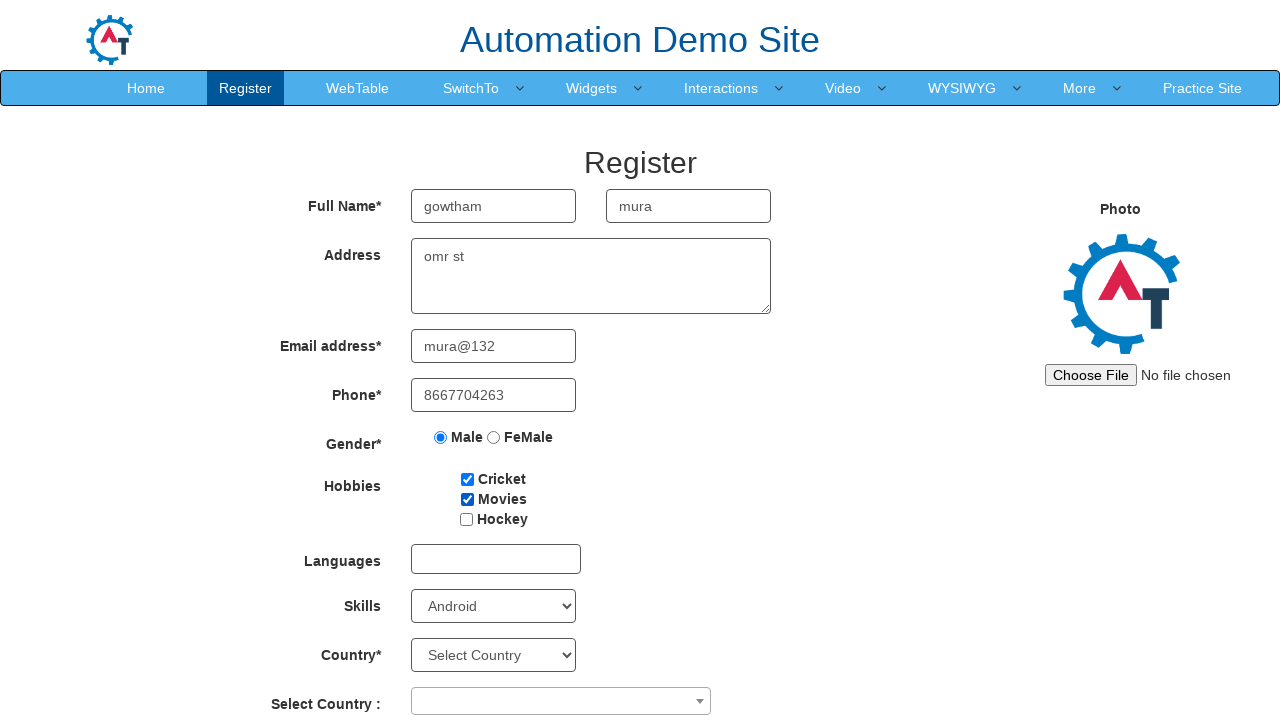

Clicked country dropdown to open options at (561, 701) on xpath=//span[@role='combobox']
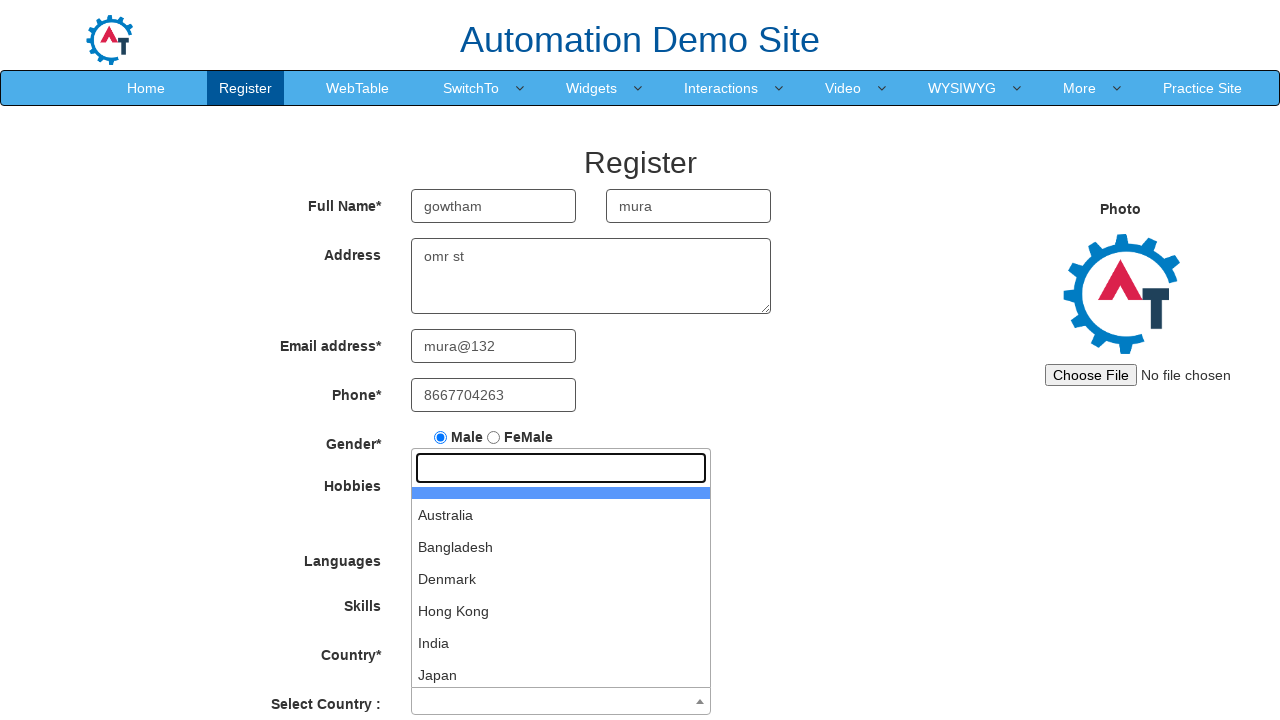

Typed 'india' in country search field on //input[@type='search']
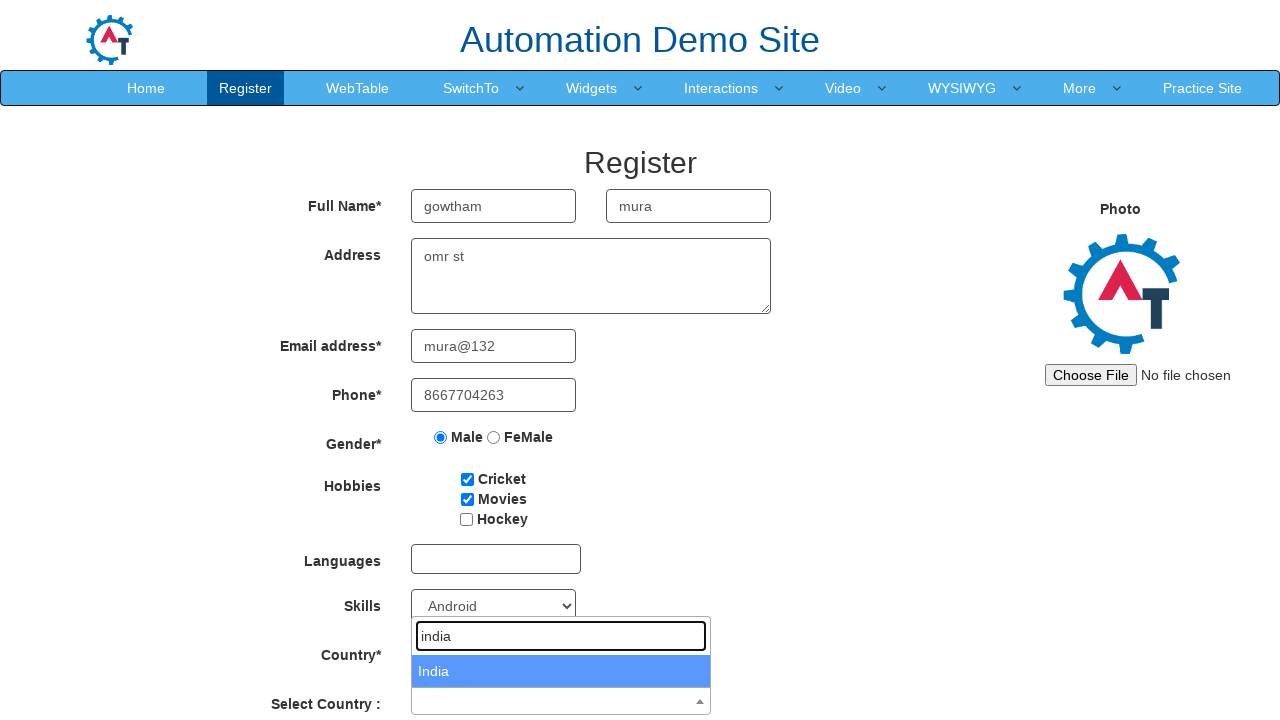

Pressed Enter to select India from dropdown on //input[@type='search']
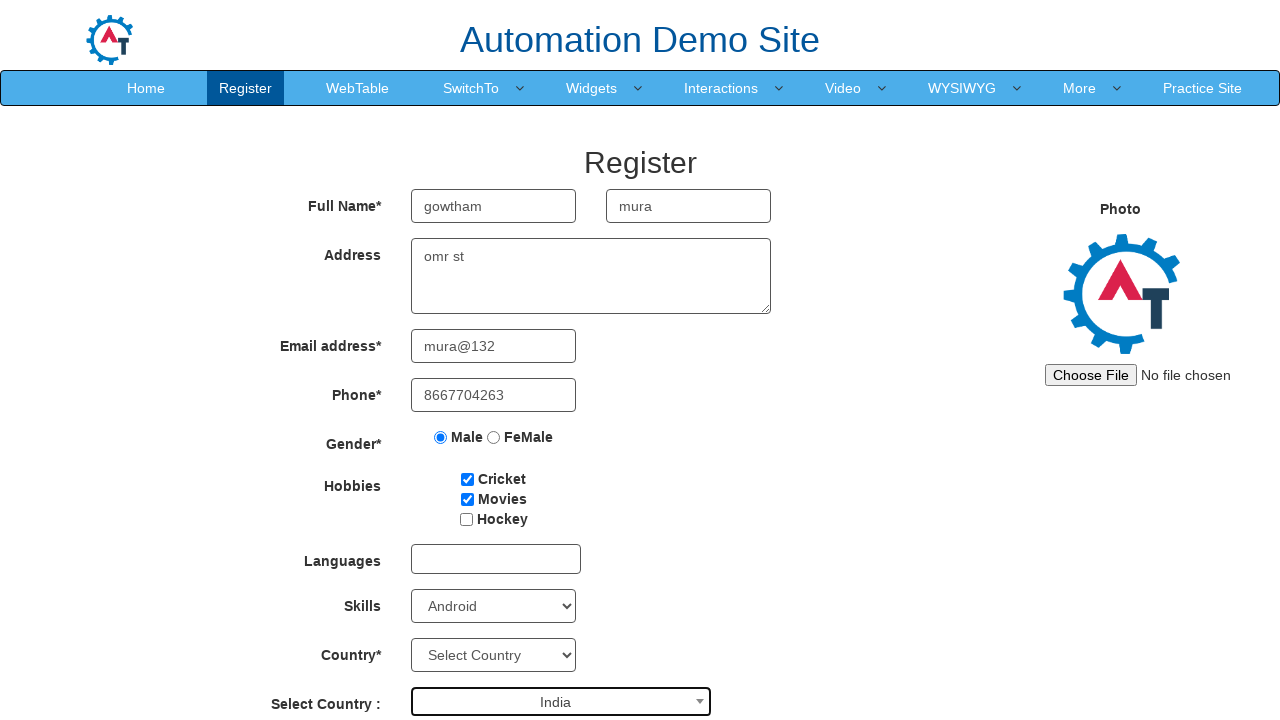

Filled password field with '123456' on #firstpassword
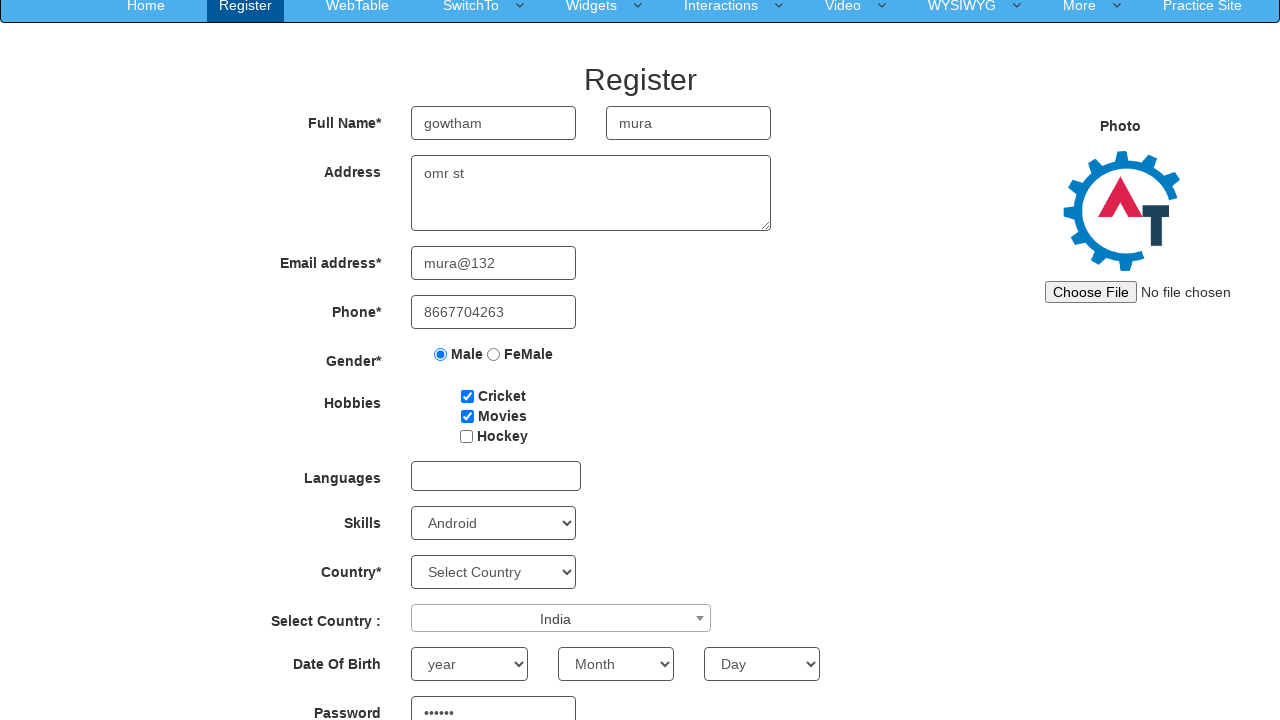

Filled confirm password field with '123456' on #secondpassword
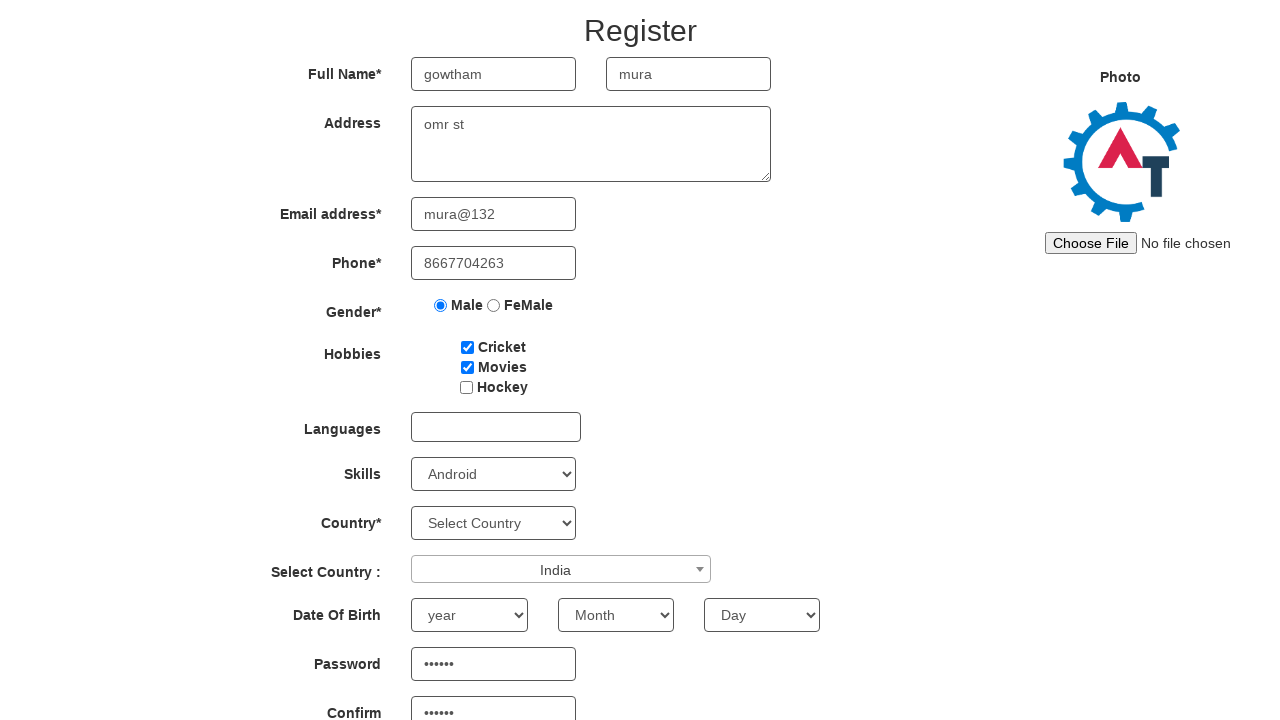

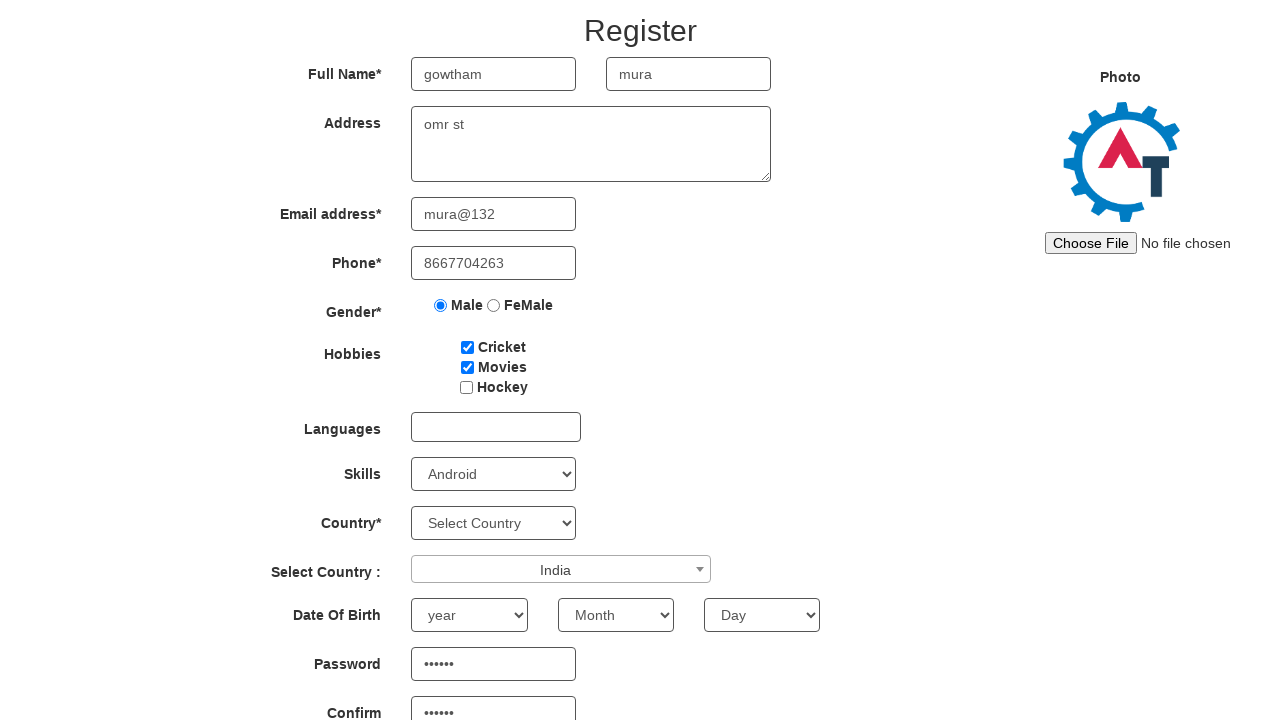